Tests TodoMVC with Backbone.js framework by adding 4 todo items, removing one by toggling it complete, and verifying the remaining item count.

Starting URL: https://todomvc.com

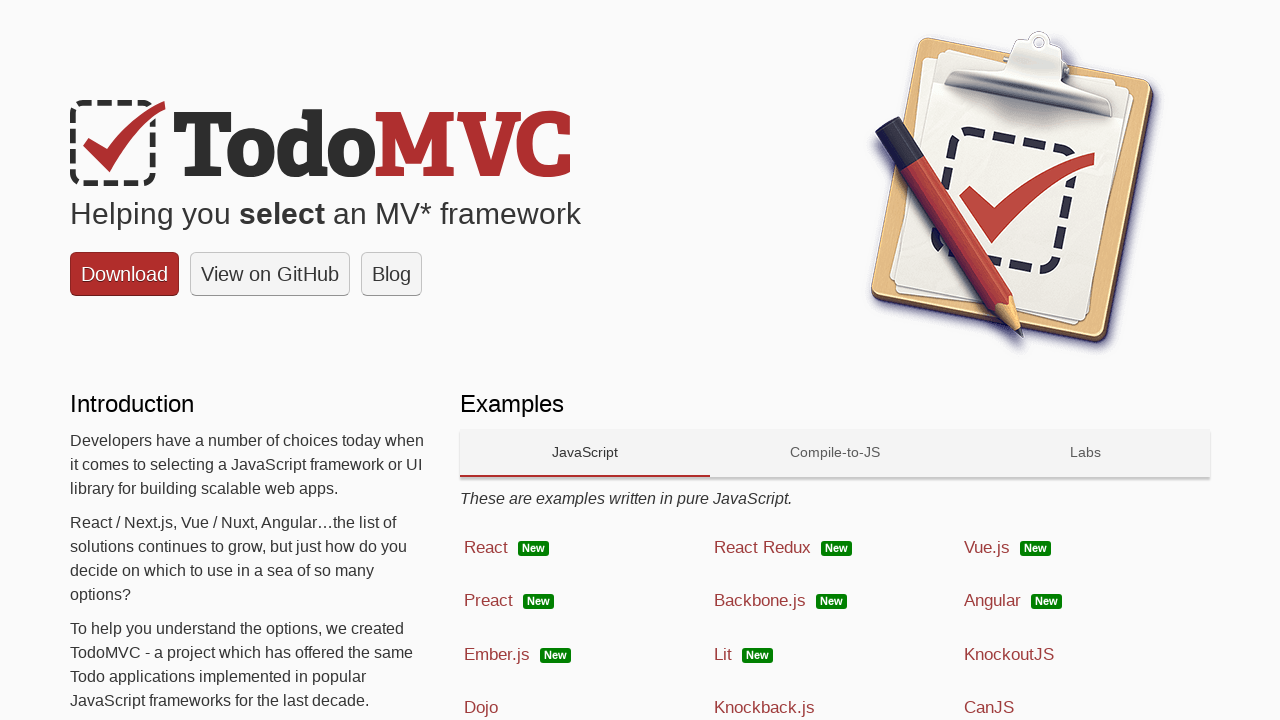

Clicked on Backbone.js framework link at (760, 601) on text=Backbone.js
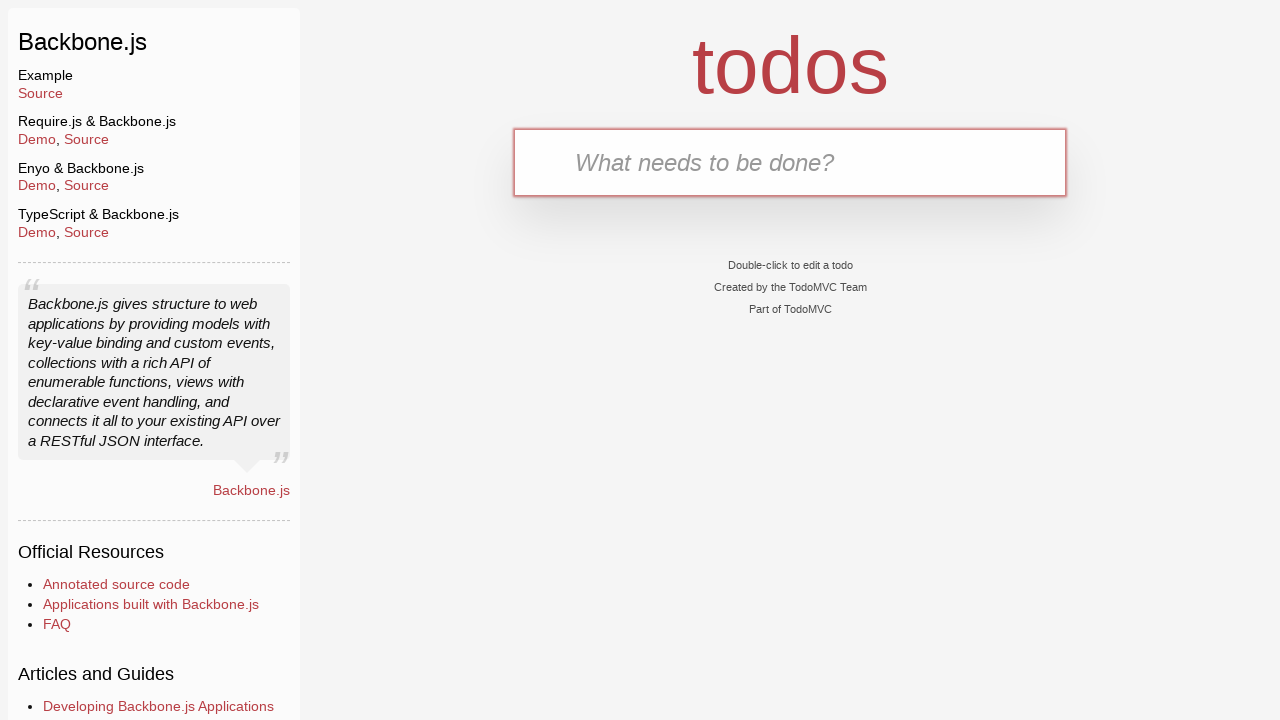

Filled new-todo field with 'Do Homework' on .new-todo
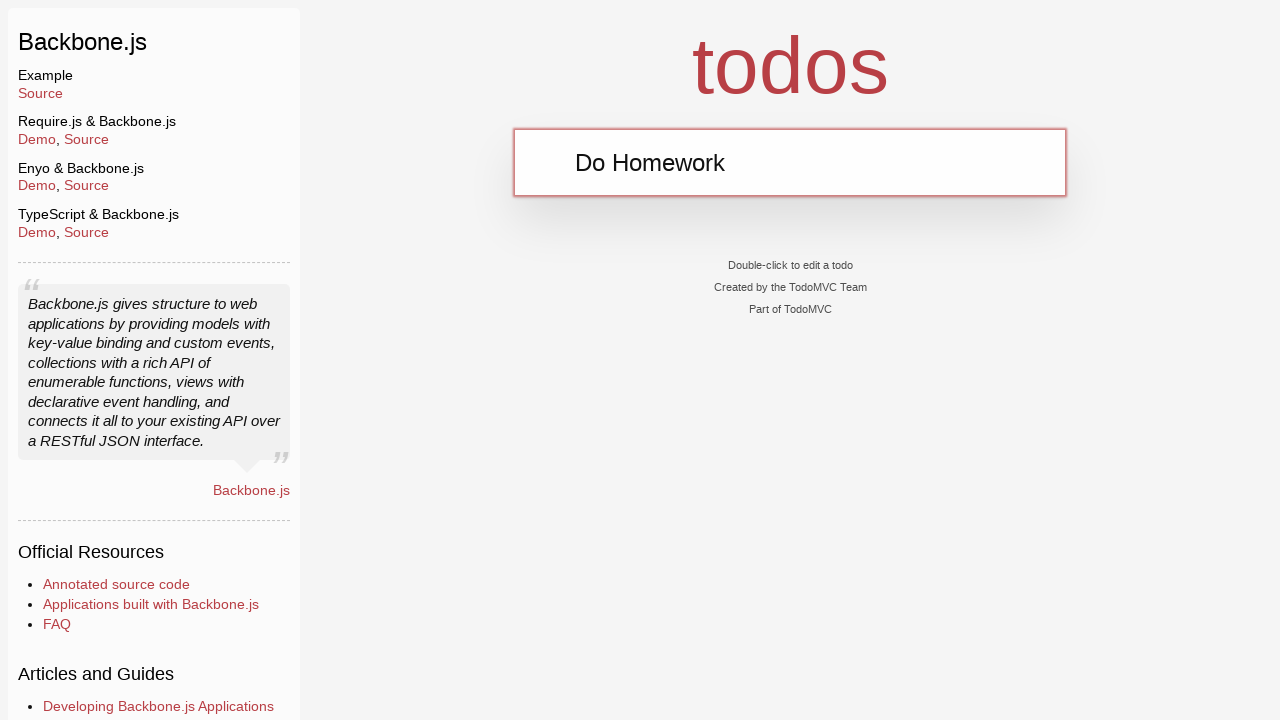

Pressed Enter to add 'Do Homework' todo item on .new-todo
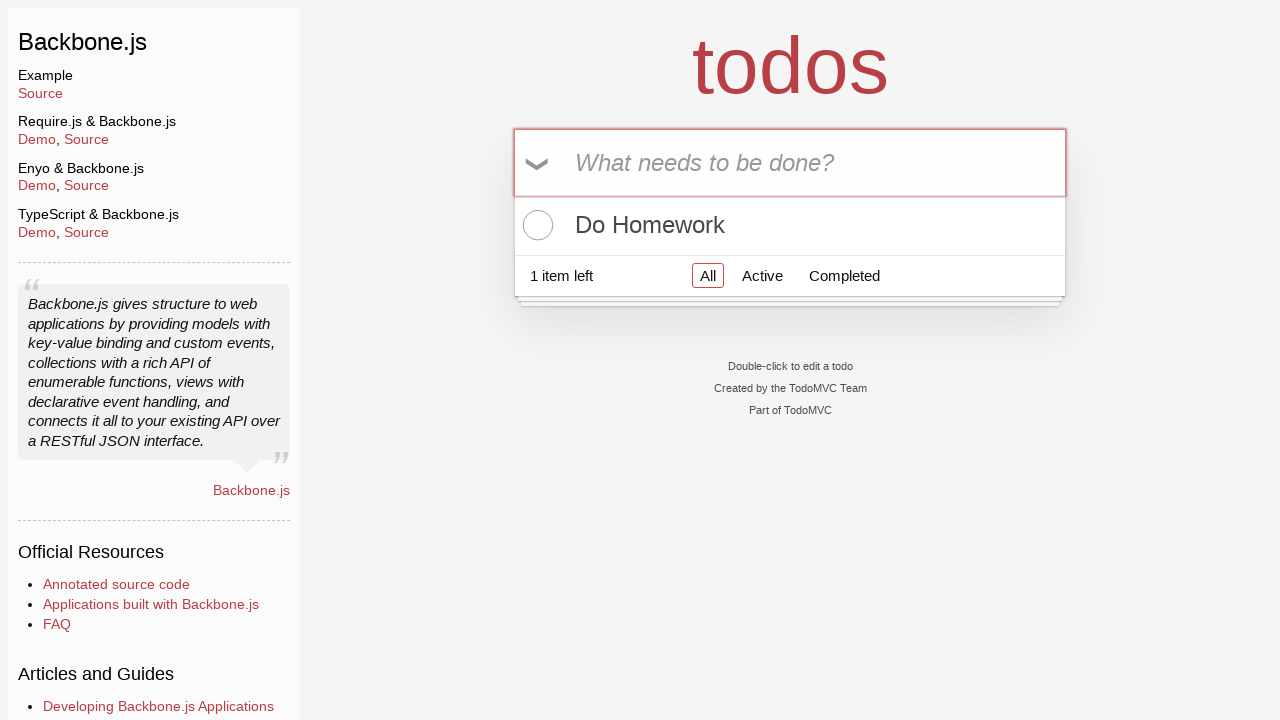

Filled new-todo field with 'Write Code' on .new-todo
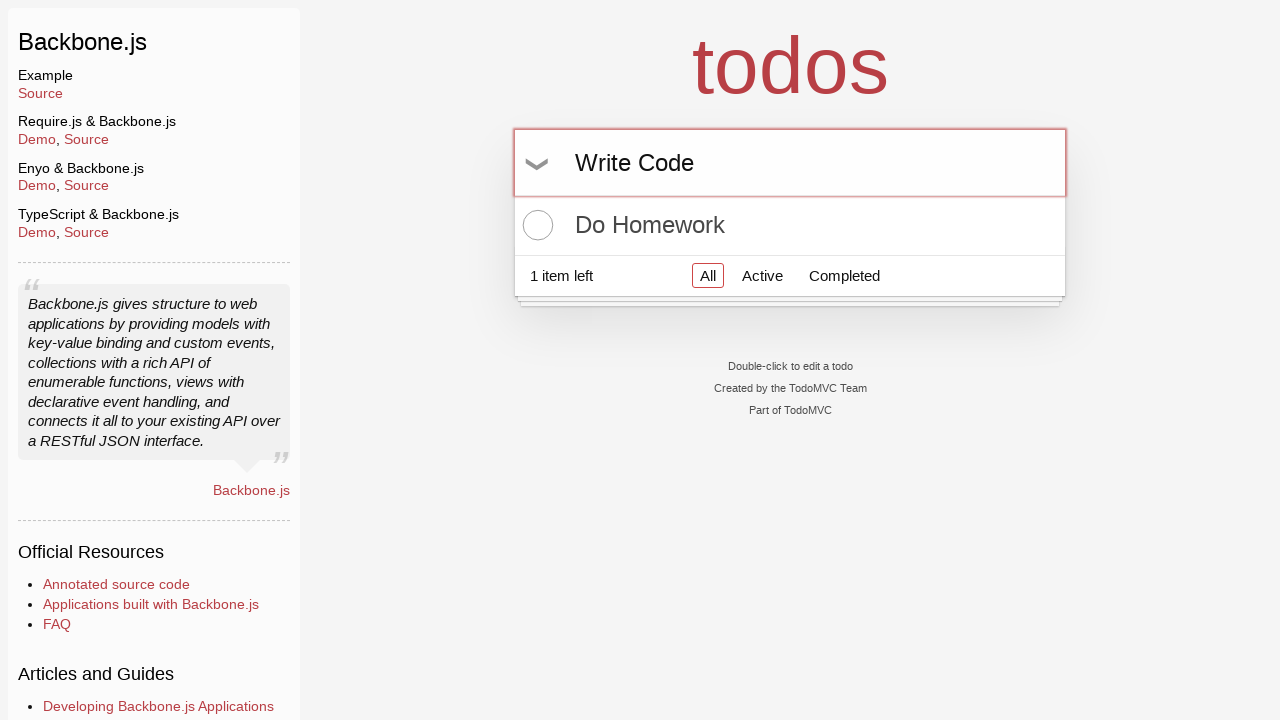

Pressed Enter to add 'Write Code' todo item on .new-todo
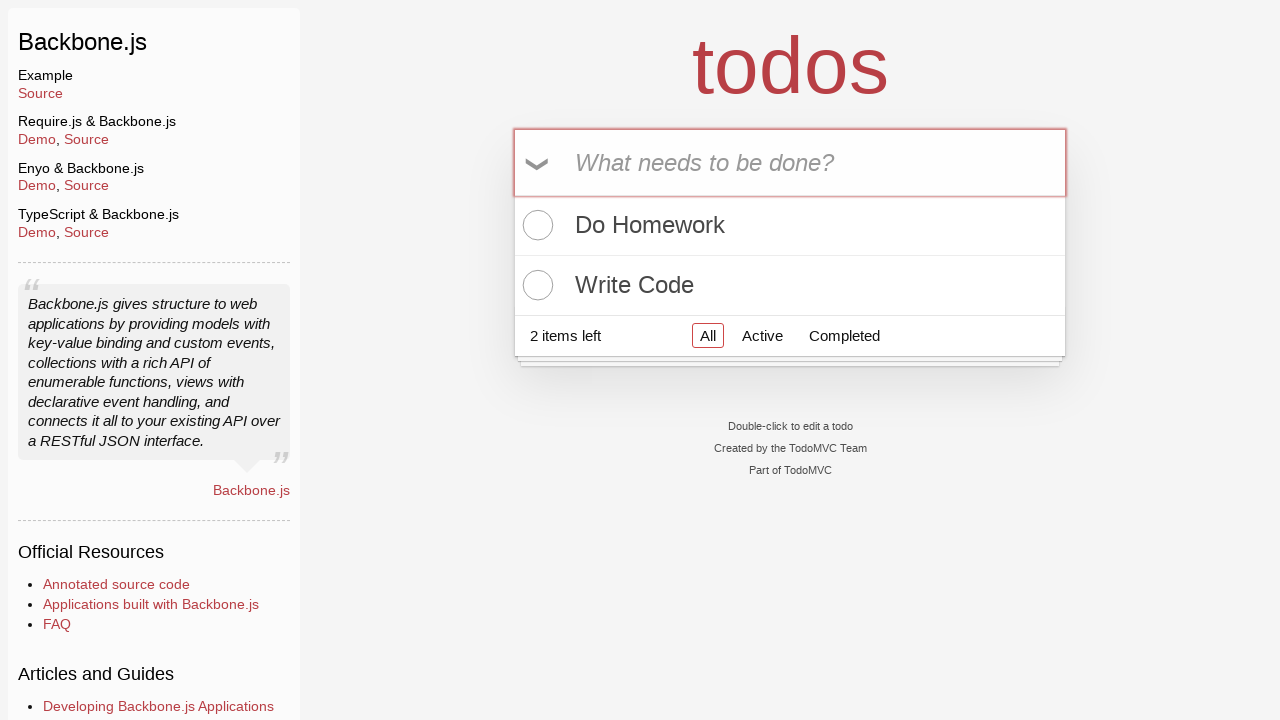

Filled new-todo field with 'Sleep' on .new-todo
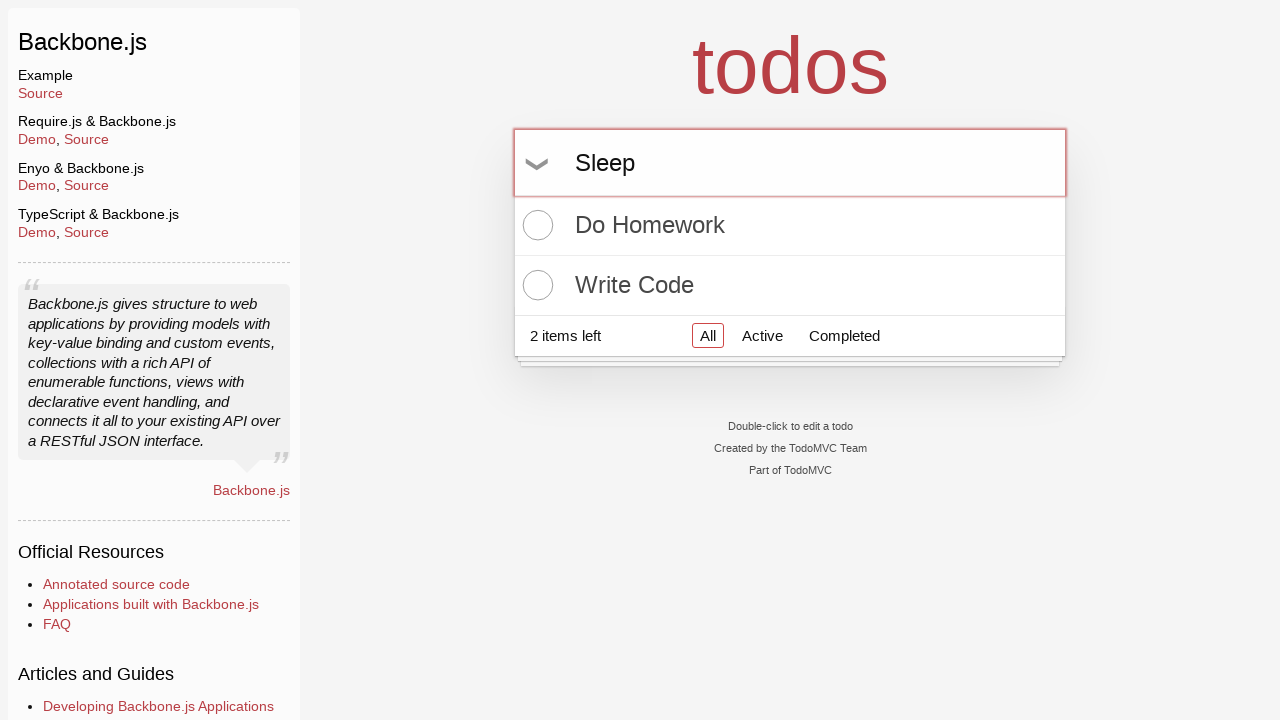

Pressed Enter to add 'Sleep' todo item on .new-todo
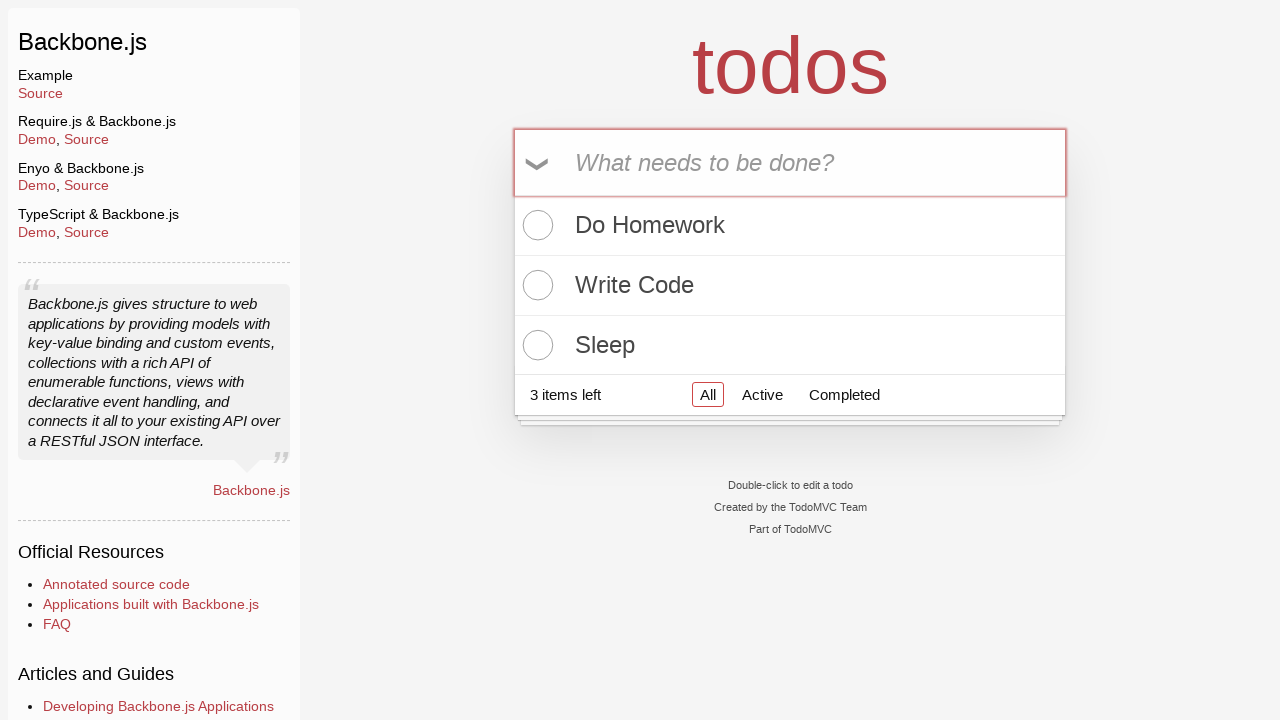

Filled new-todo field with 'Repeat' on .new-todo
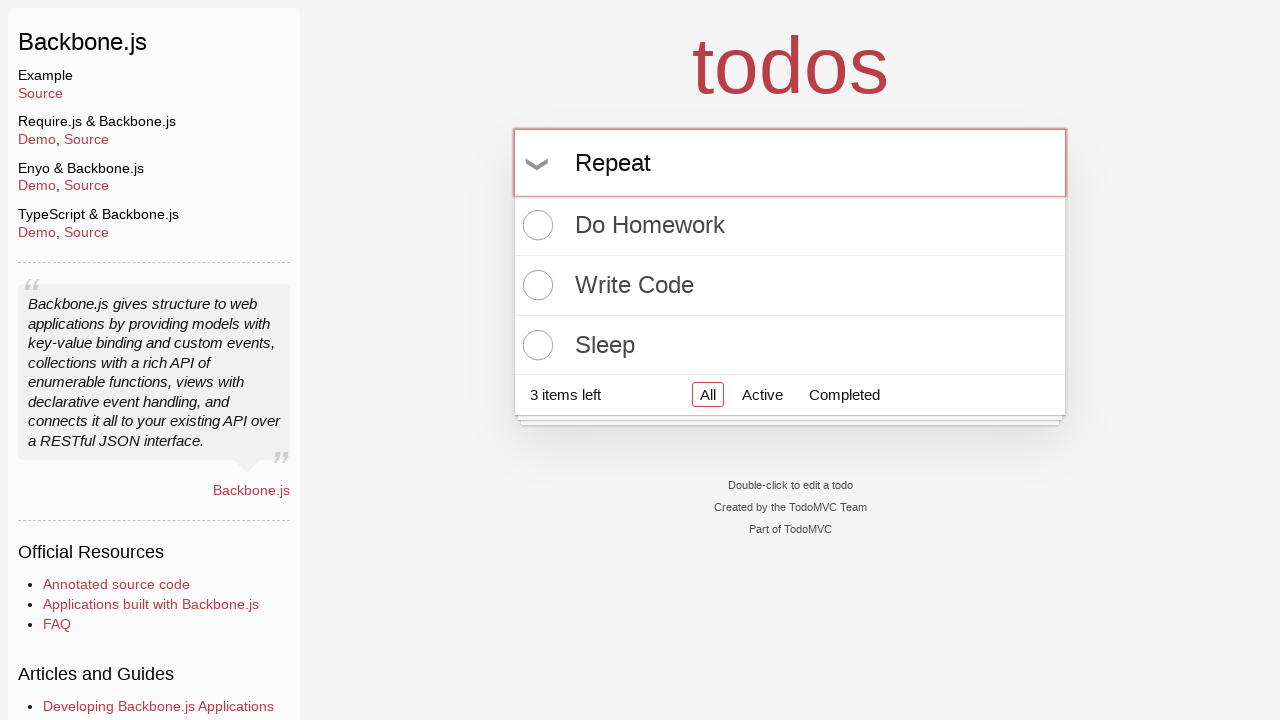

Pressed Enter to add 'Repeat' todo item on .new-todo
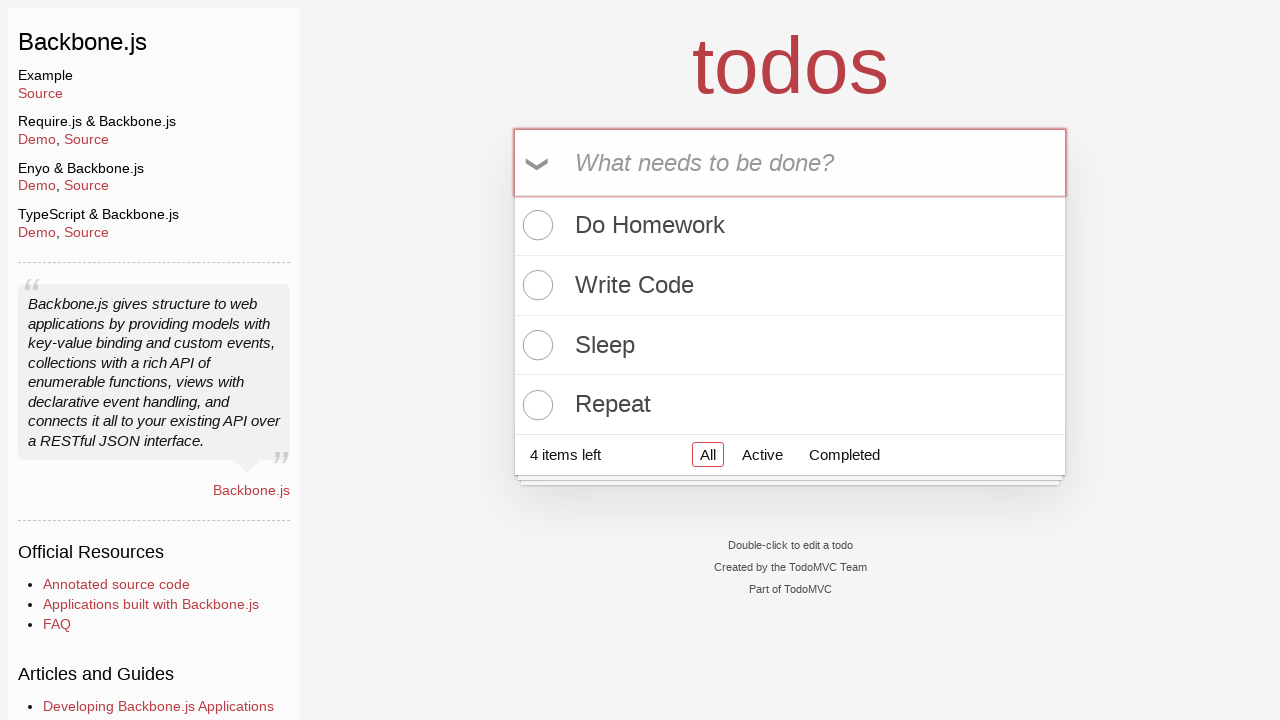

Clicked toggle checkbox to mark 'Sleep' item as complete at (535, 345) on li:nth-child(3) .toggle
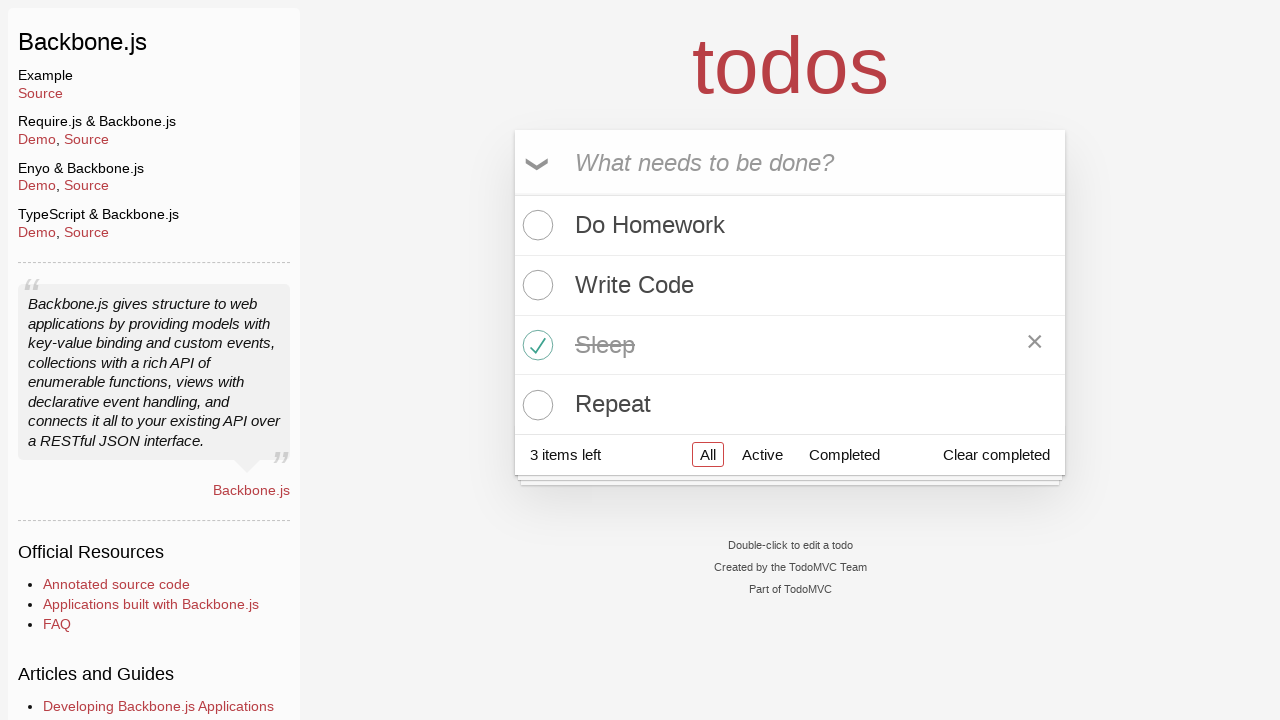

Waited for footer items count selector to load
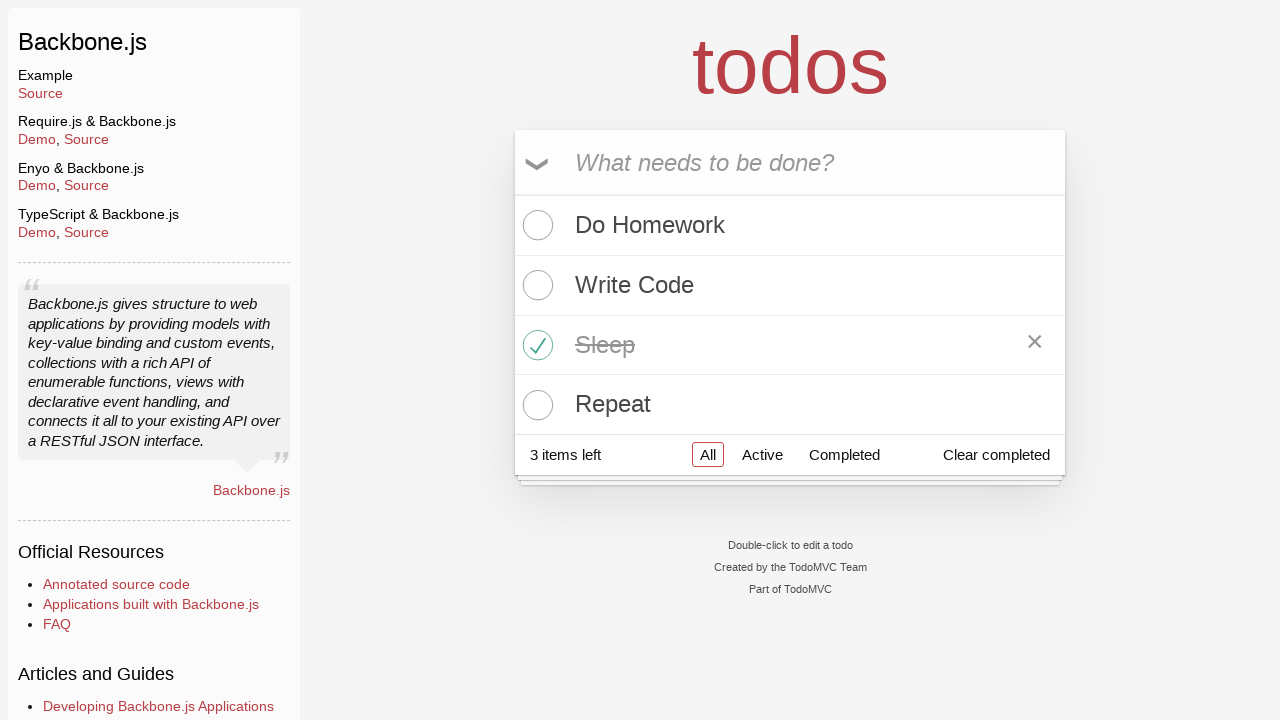

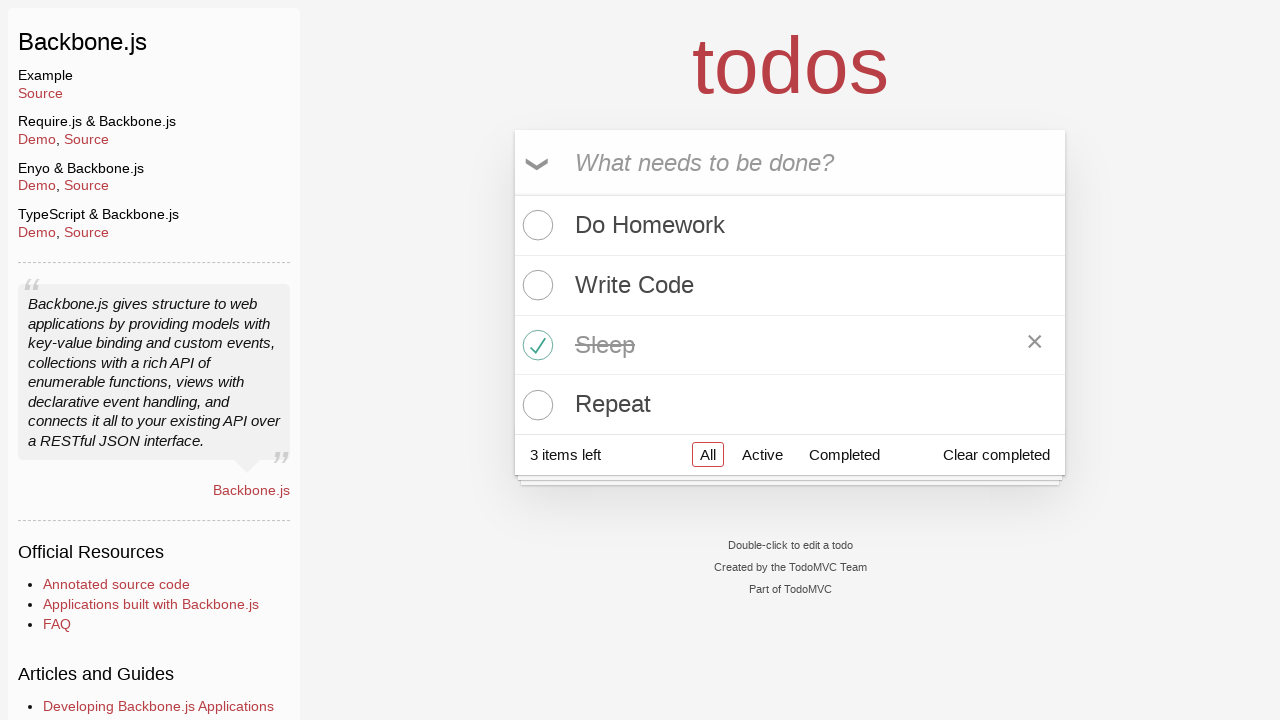